Tests radio button selection functionality by clicking through low, normal, and high priority radio buttons in sequence

Starting URL: https://www.automationtesting.co.uk/dropdown.html

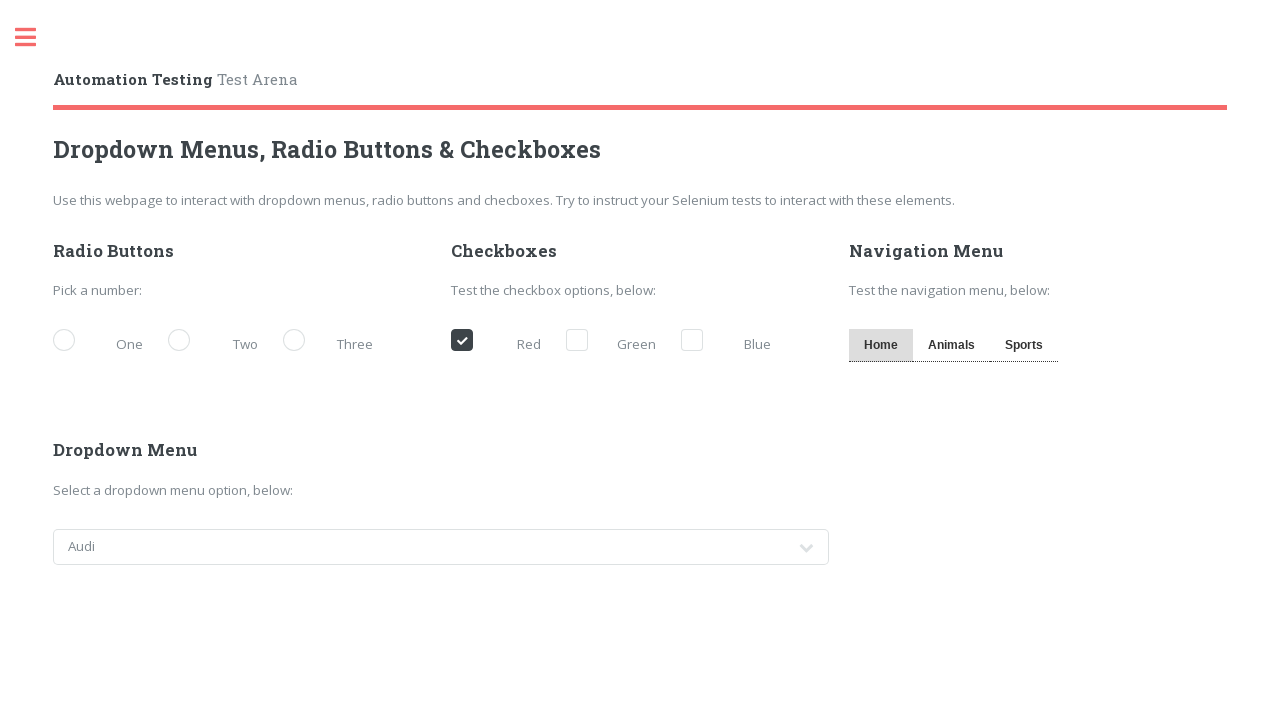

Navigated to automation testing dropdown page
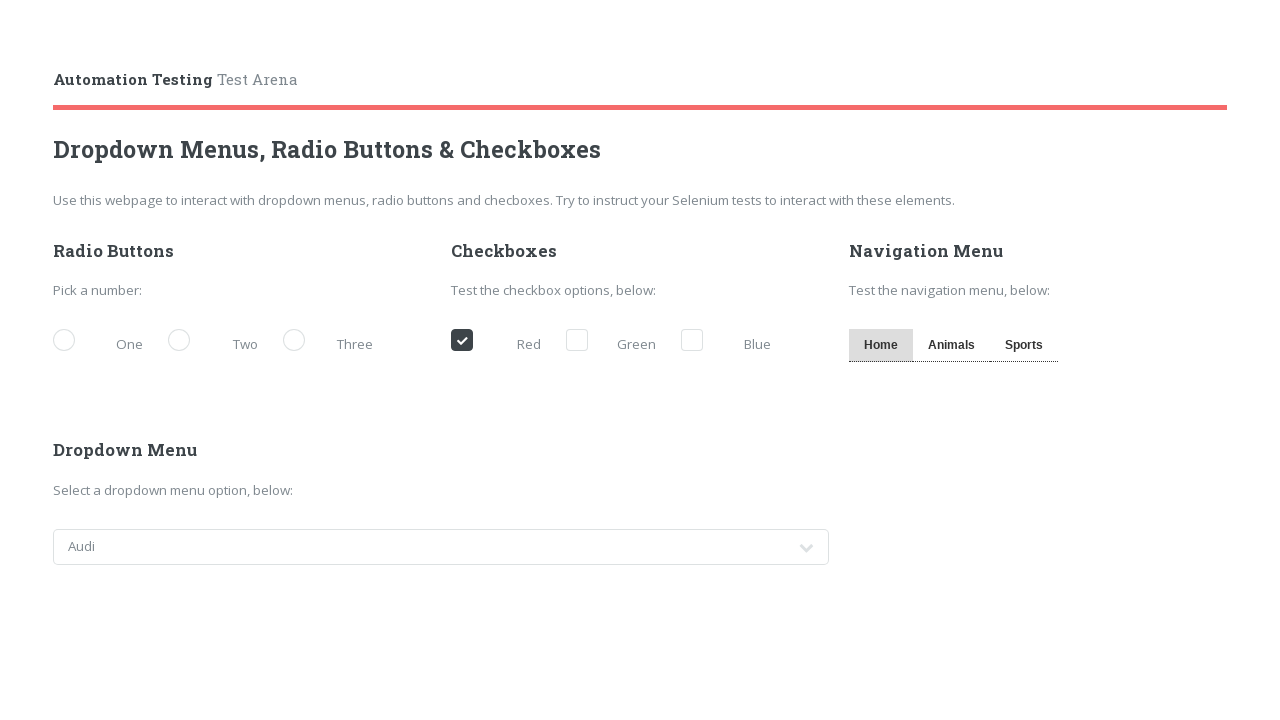

Clicked 'Low' priority radio button at (103, 342) on [for='demo-priority-low']
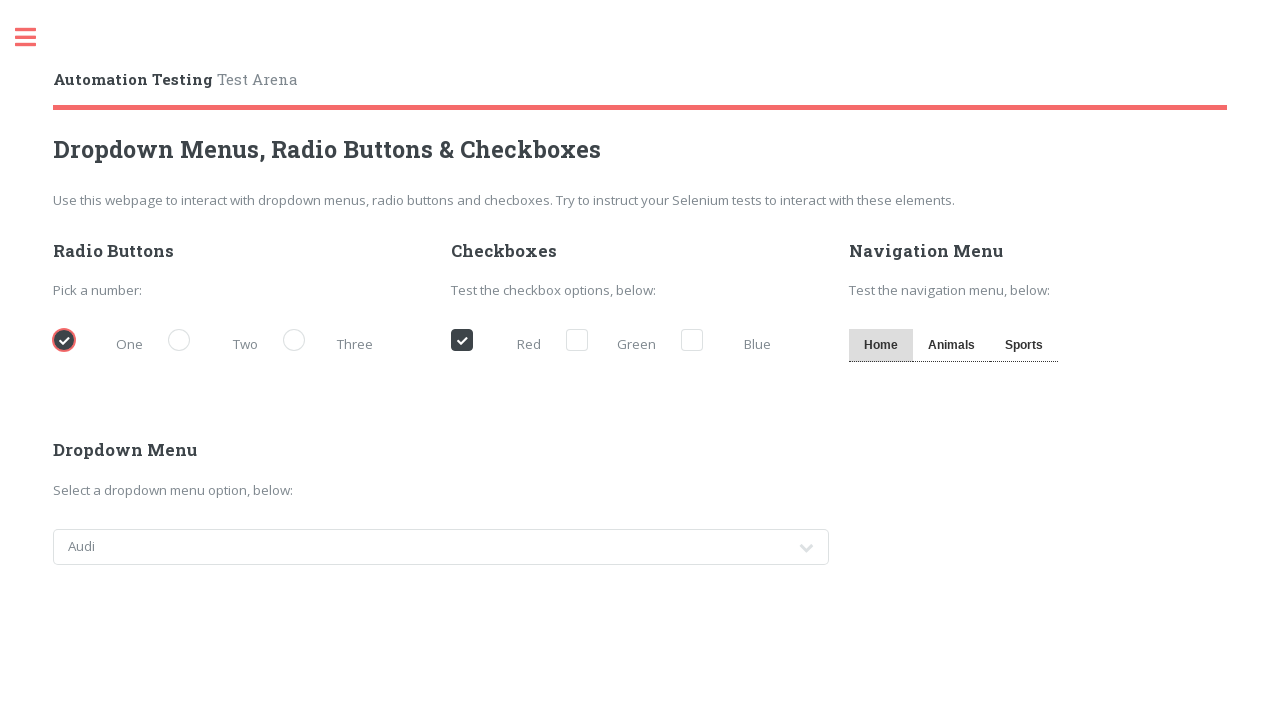

Clicked 'Normal' priority radio button at (218, 342) on [for='demo-priority-normal']
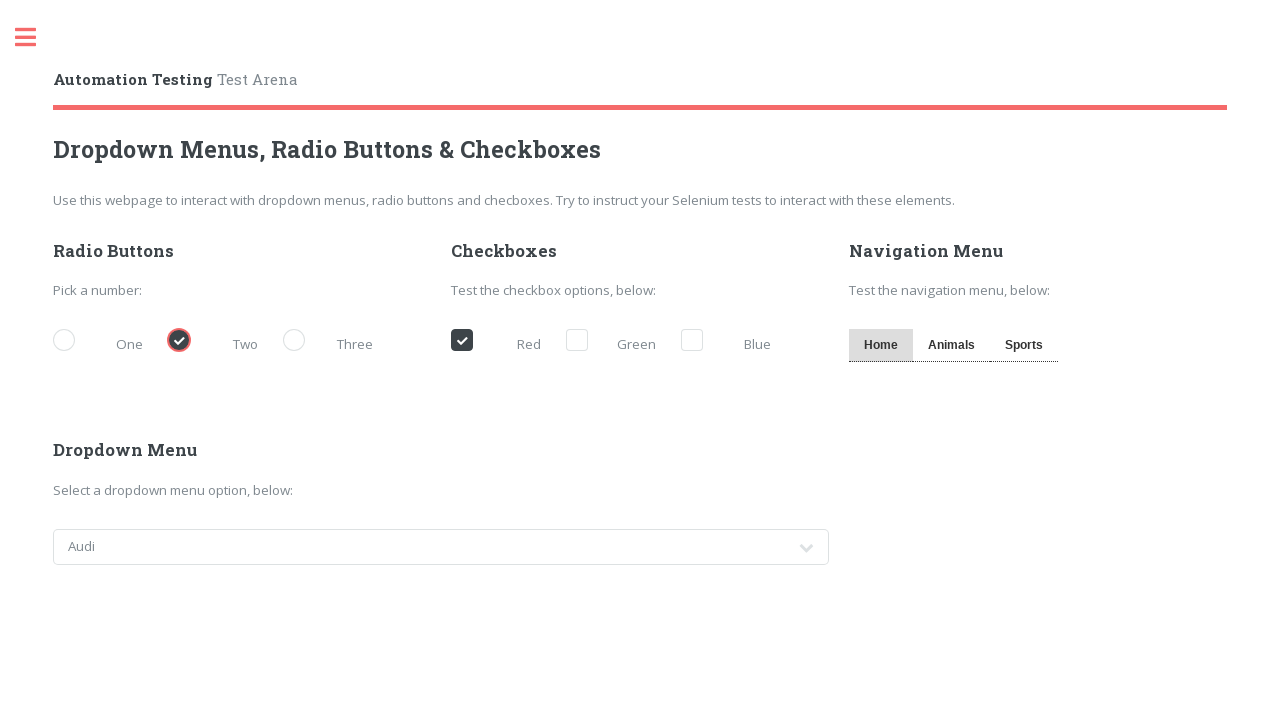

Clicked 'High' priority radio button at (333, 342) on [for='demo-priority-high']
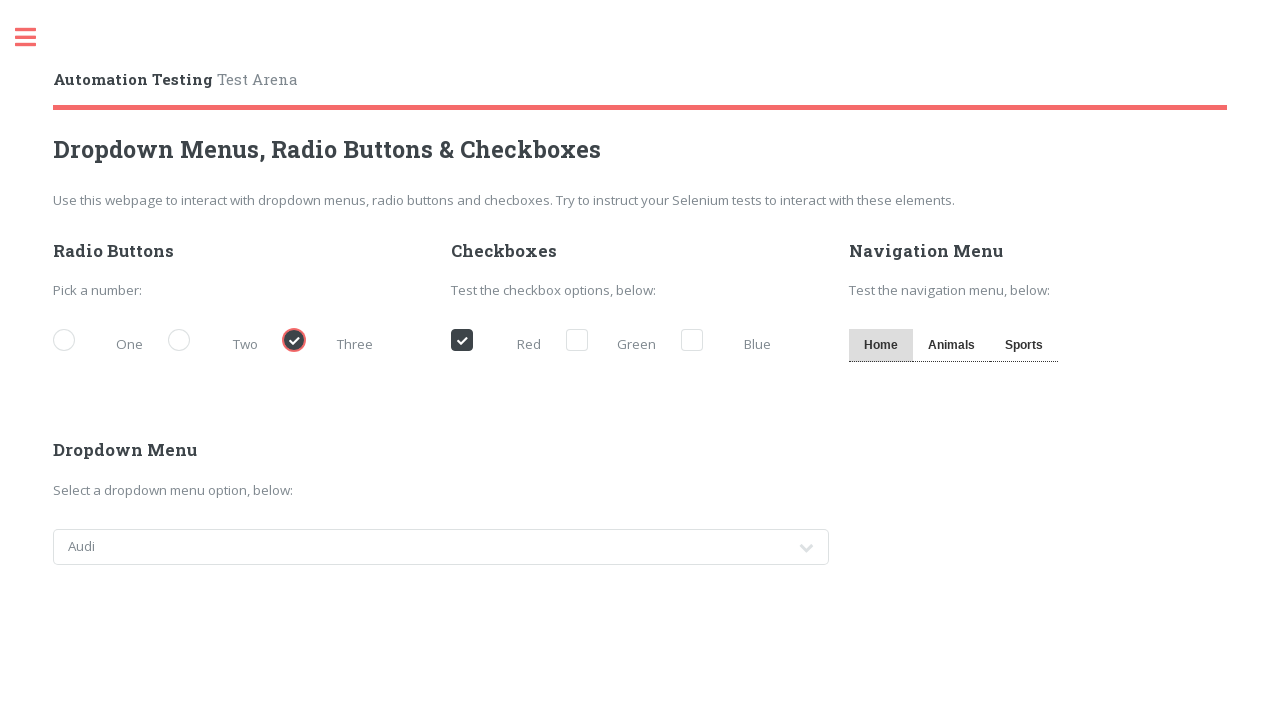

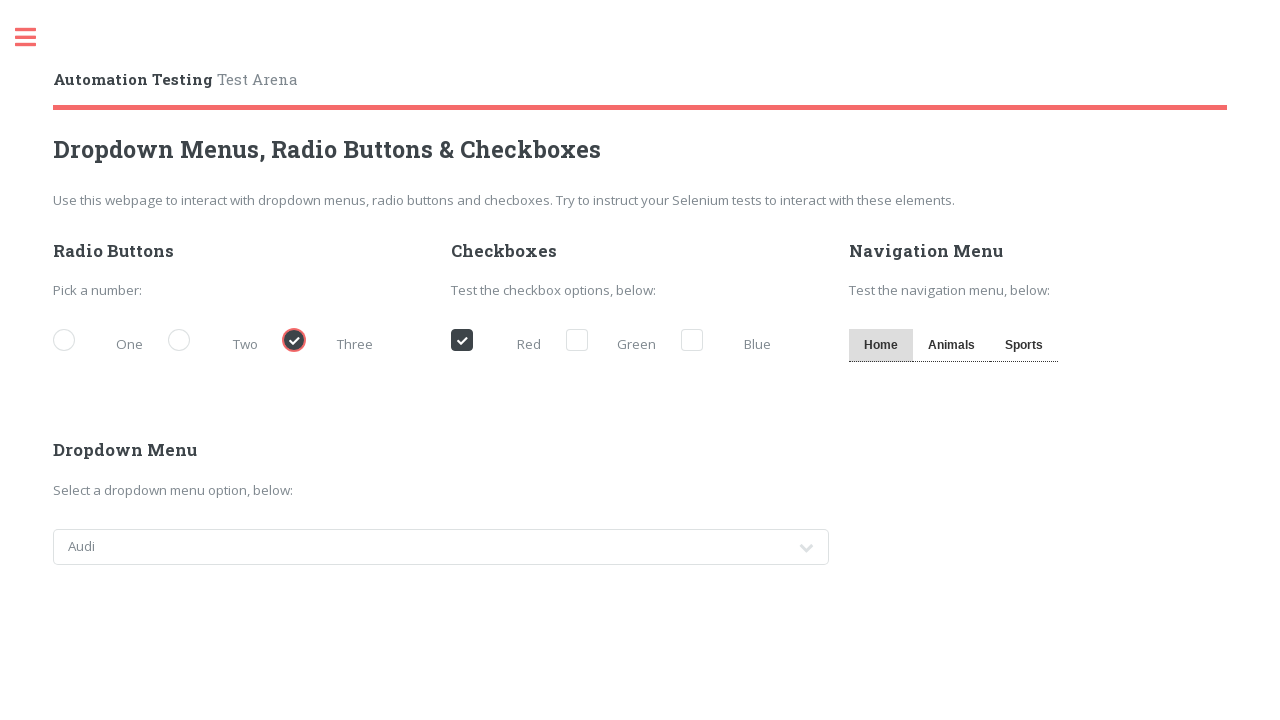